Navigates to Hacker News homepage, verifies posts are loaded, and clicks through to the next page of posts using the "More" link

Starting URL: https://news.ycombinator.com/

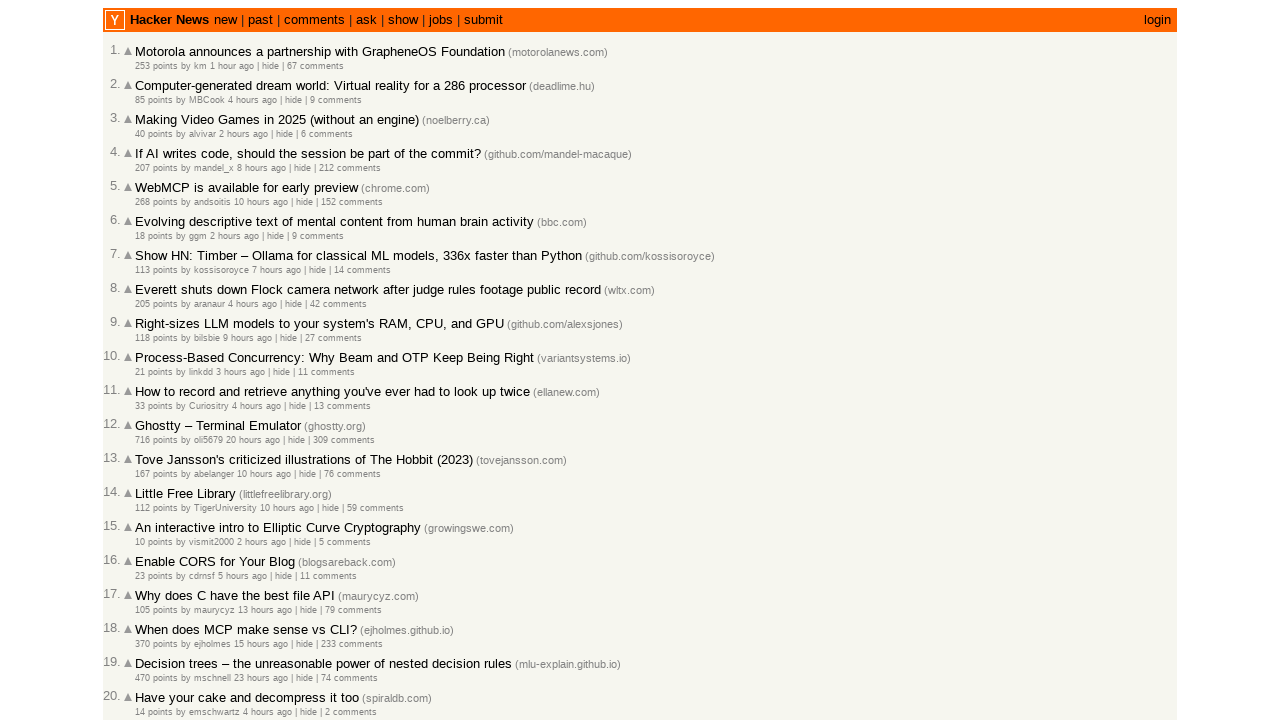

Waited for posts to load on Hacker News homepage
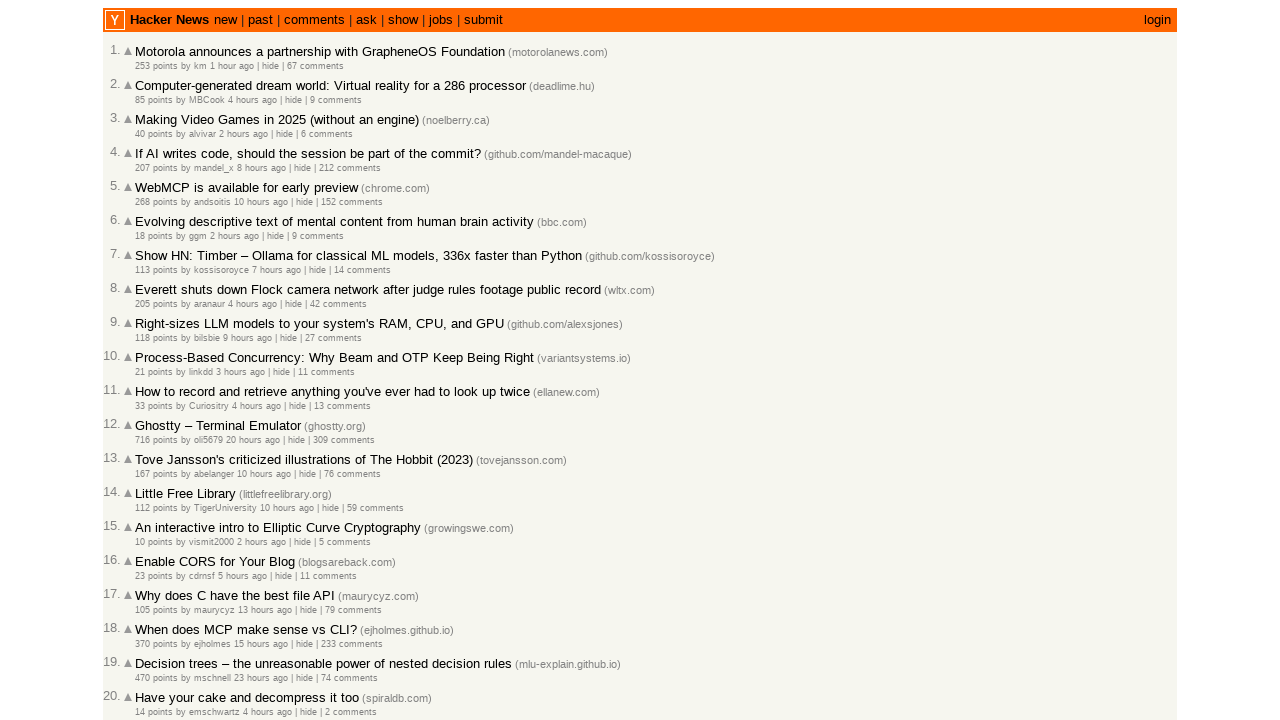

Verified post title links are present
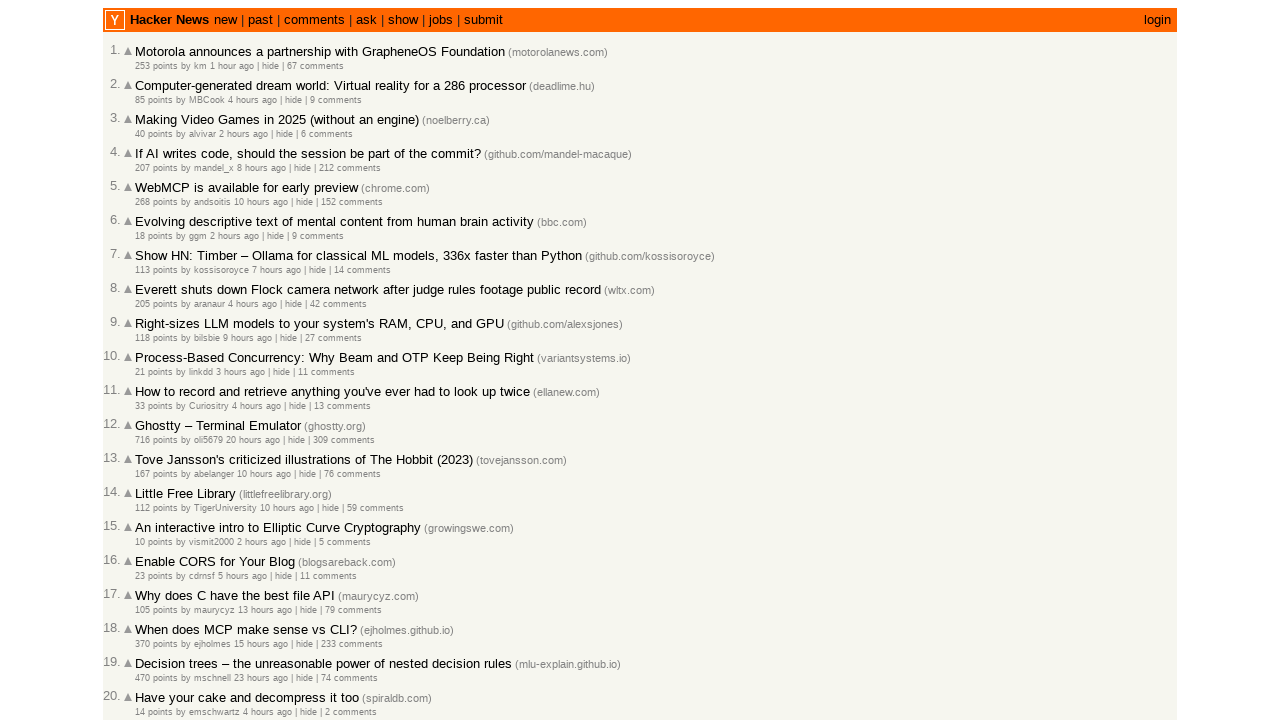

Verified post rank elements are present
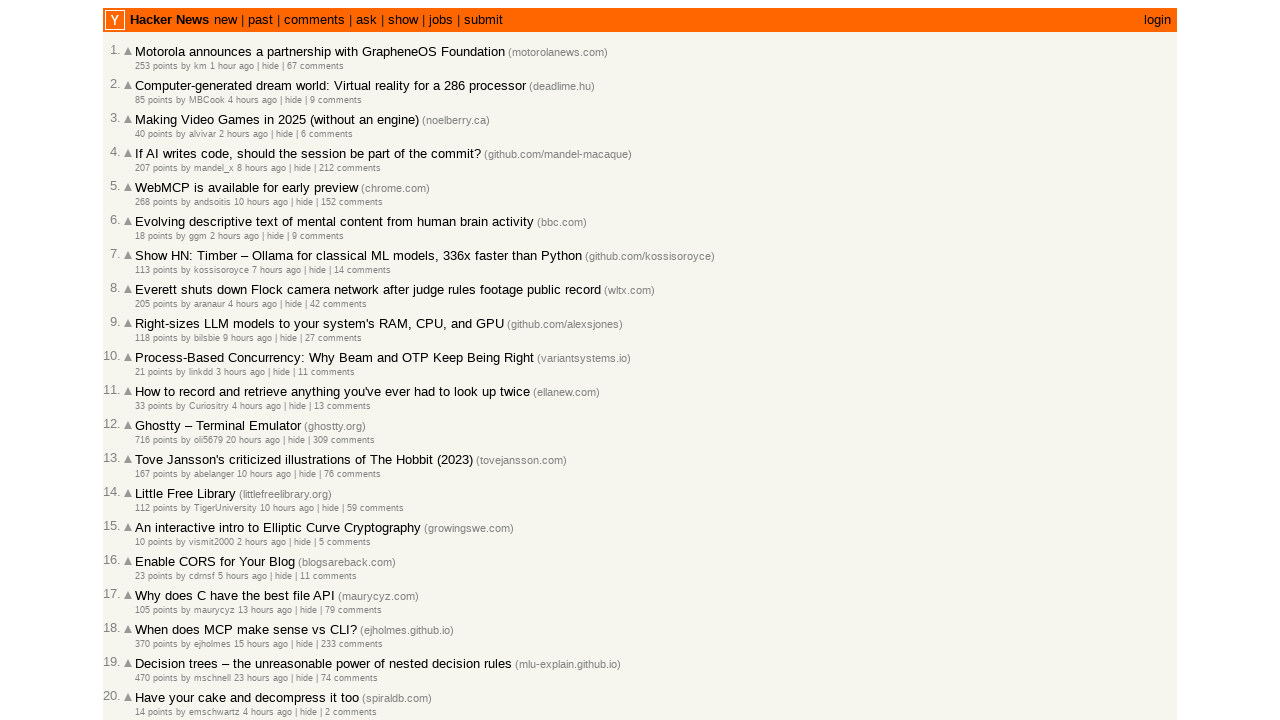

Clicked 'More' link to navigate to next page of posts at (149, 616) on .morelink
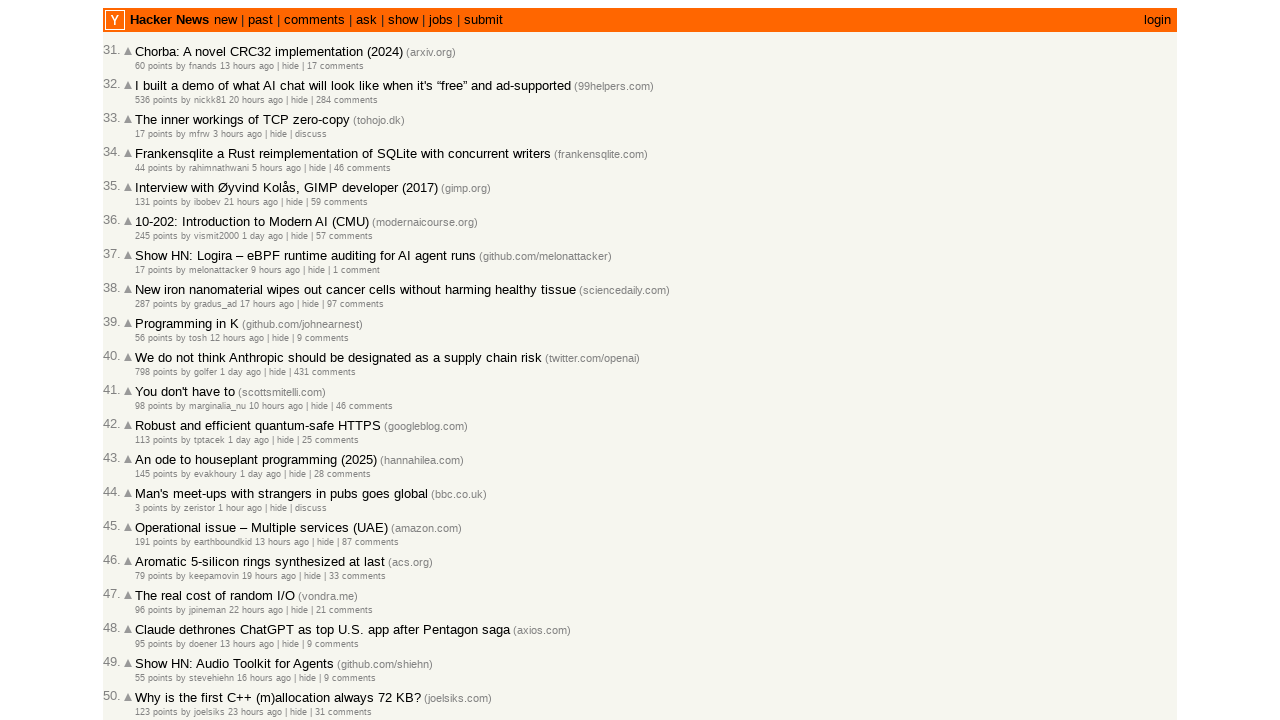

Waited for posts to load on next page
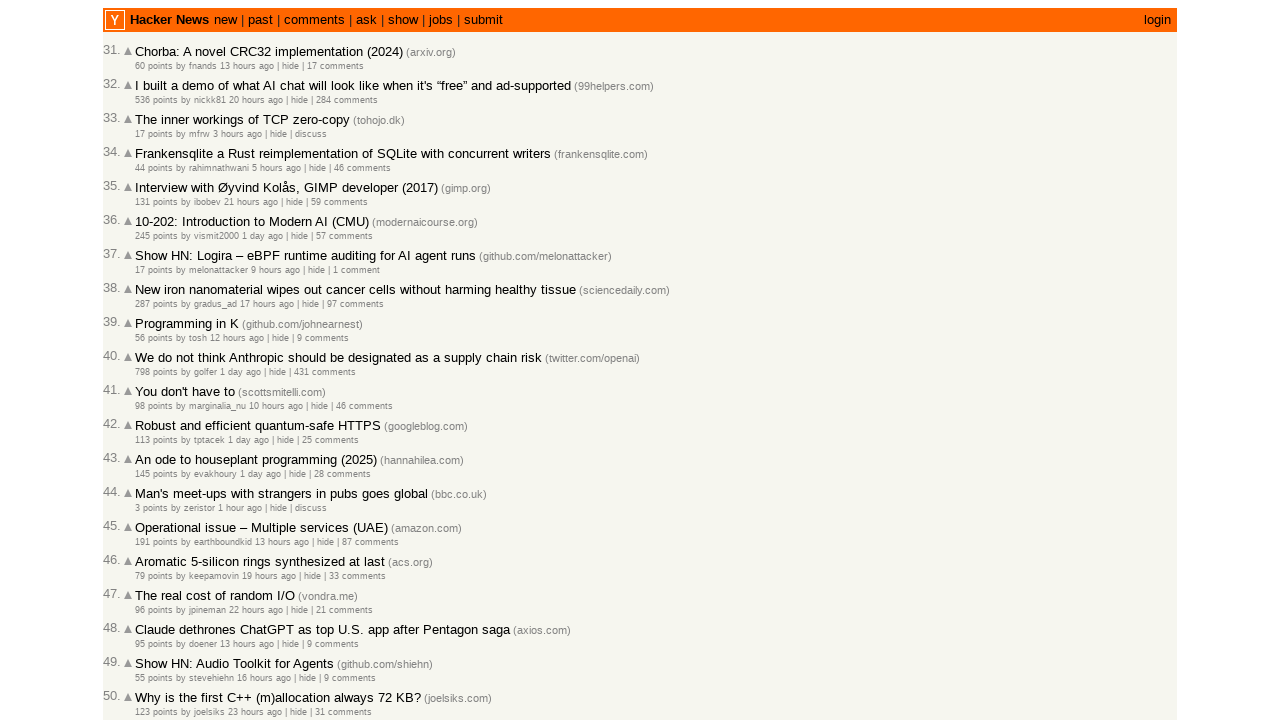

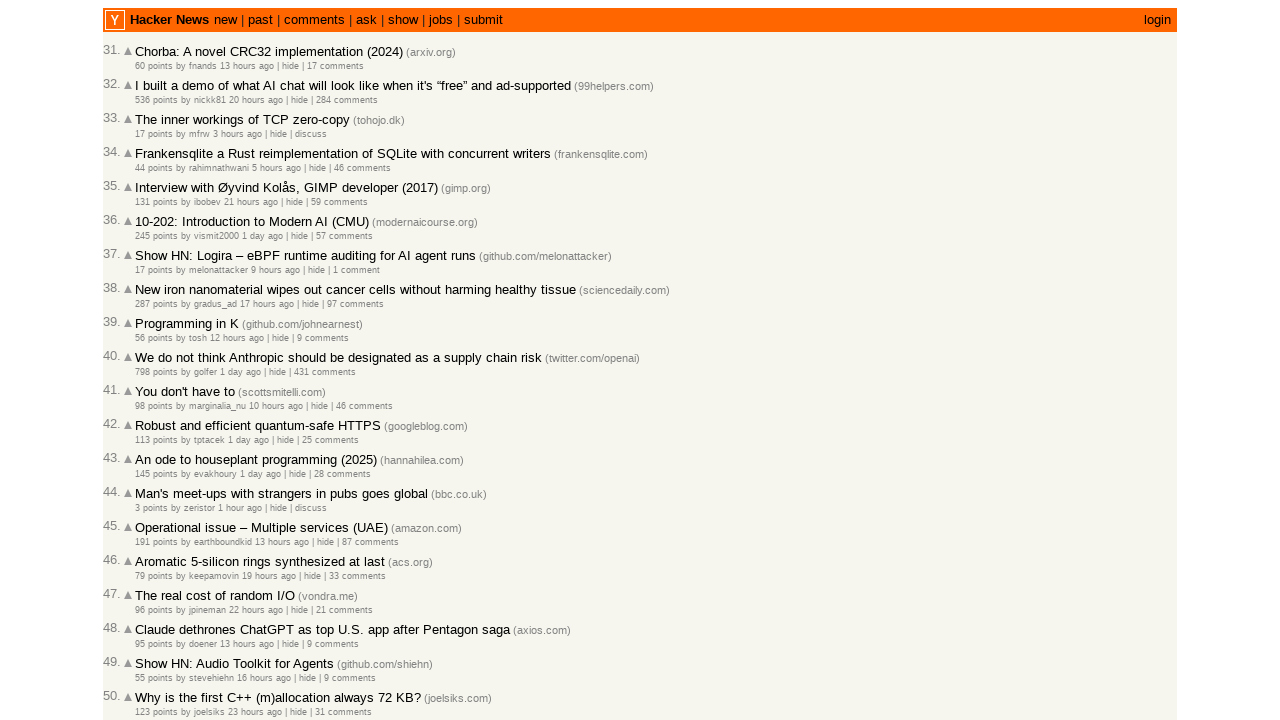